Tests todo application by adding a new todo item "Learn JavaScript" and verifying it appears in the list

Starting URL: https://lambdatest.github.io/sample-todo-app/

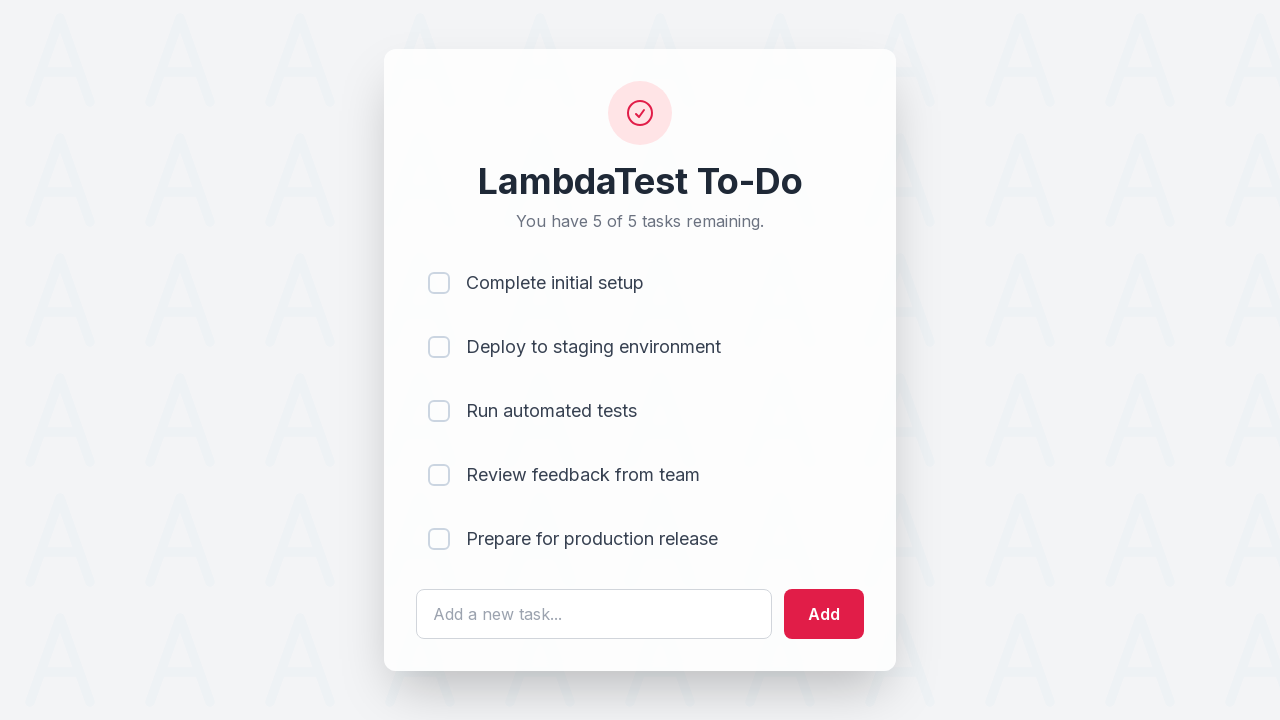

Filled todo input field with 'Learn JavaScript' on #sampletodotext
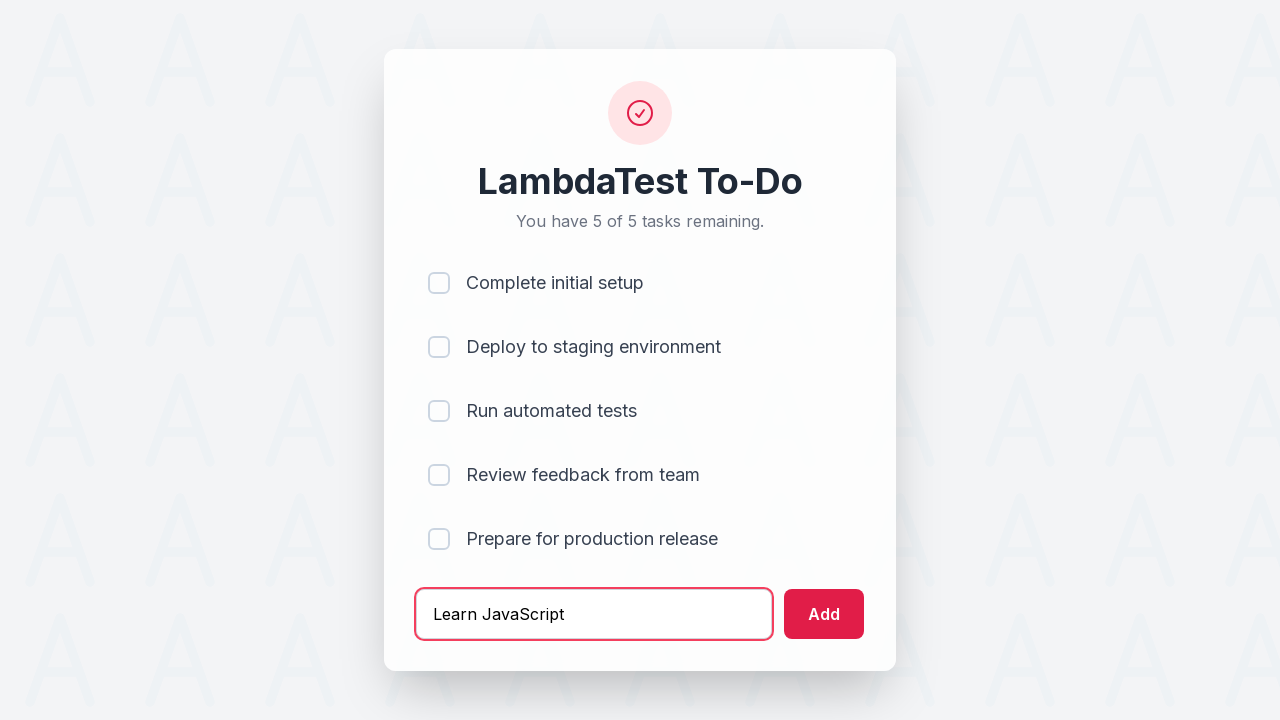

Pressed Enter to submit the new todo item on #sampletodotext
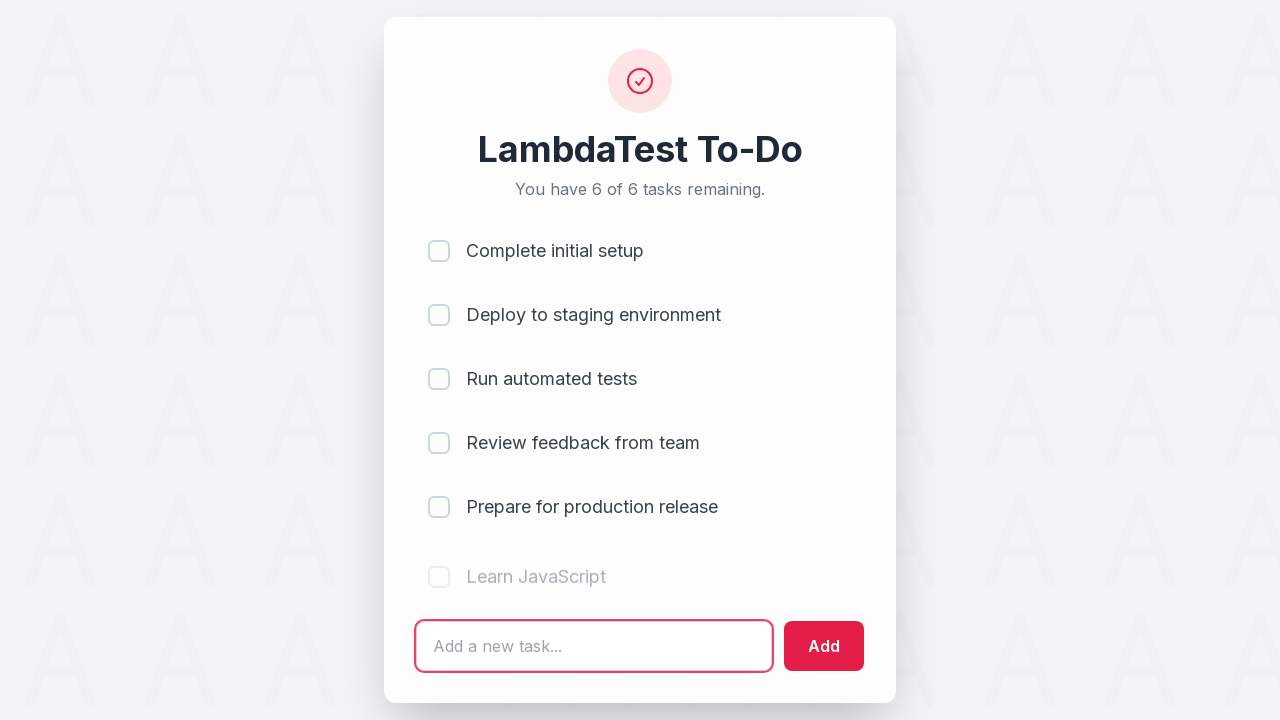

Waited for new todo item to appear in the list
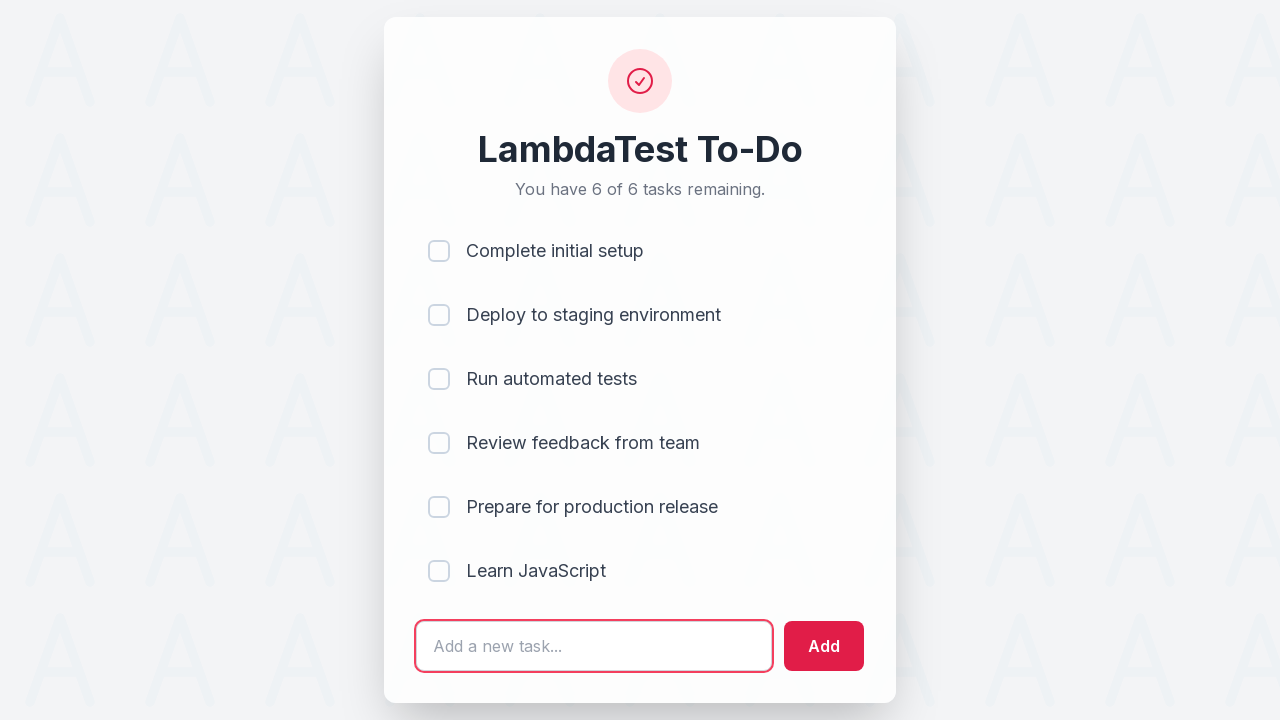

Located the last todo item in the list
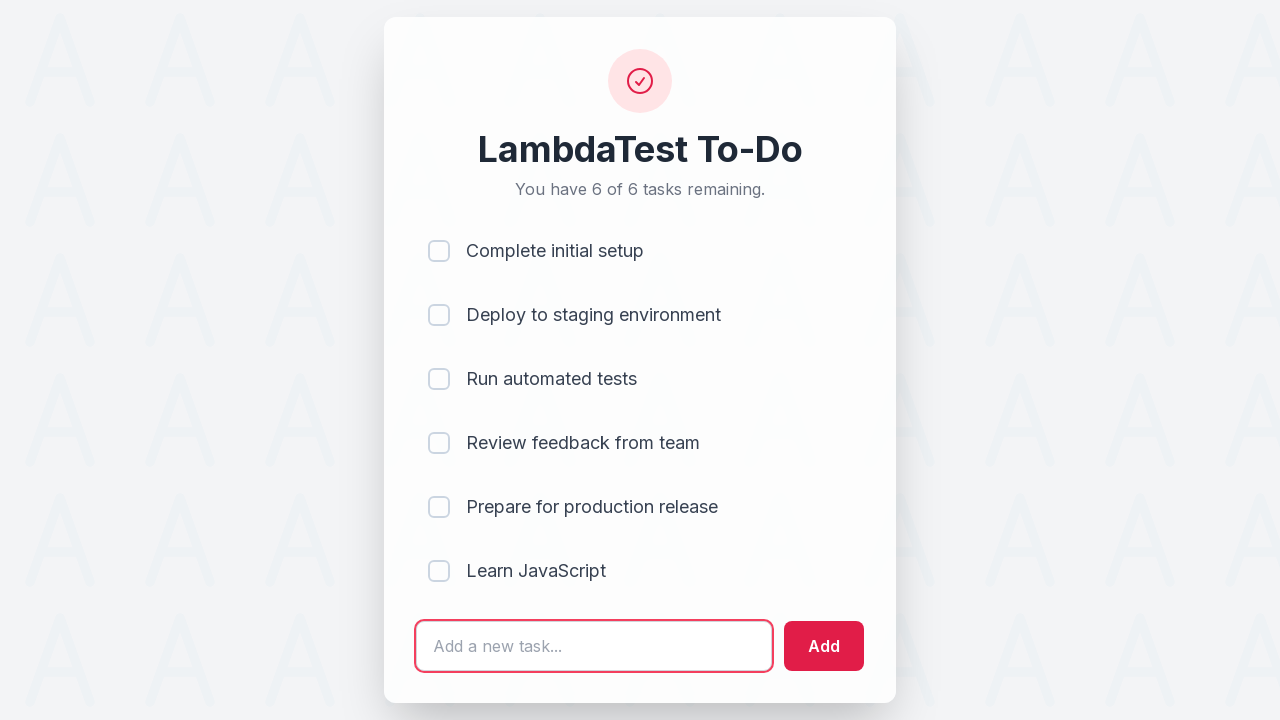

Verified that the 'Learn JavaScript' todo item is visible in the list
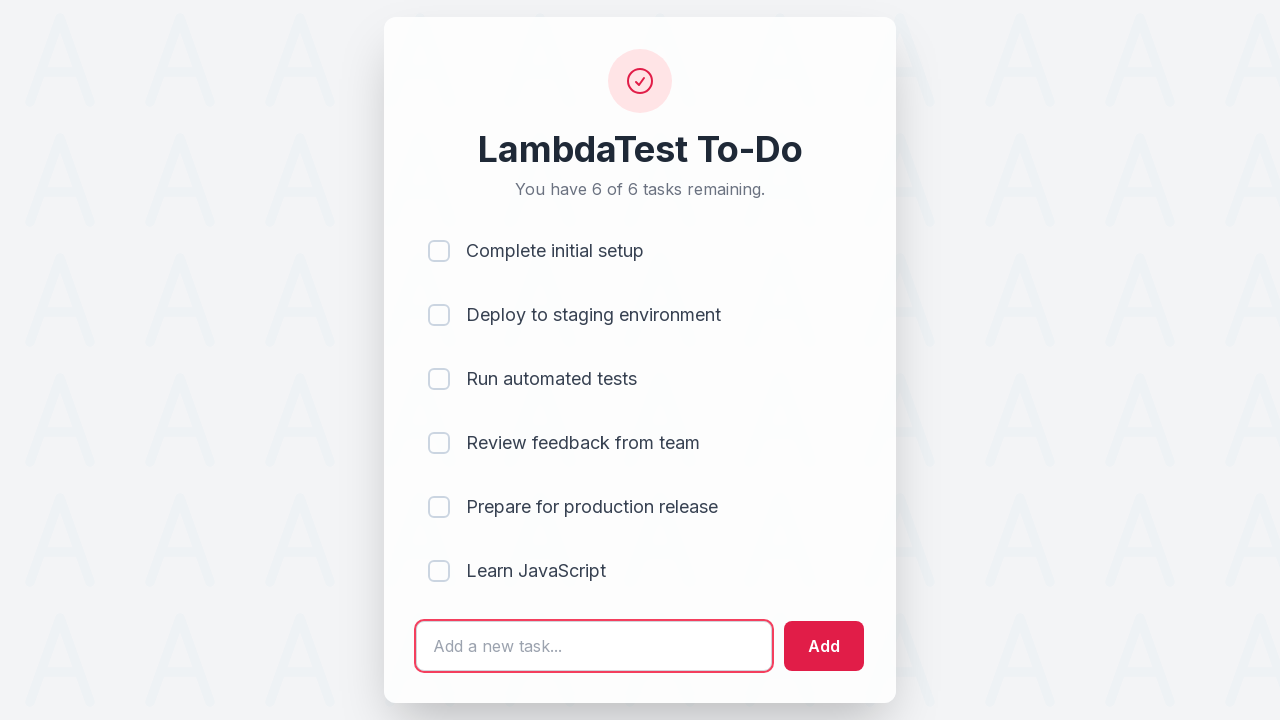

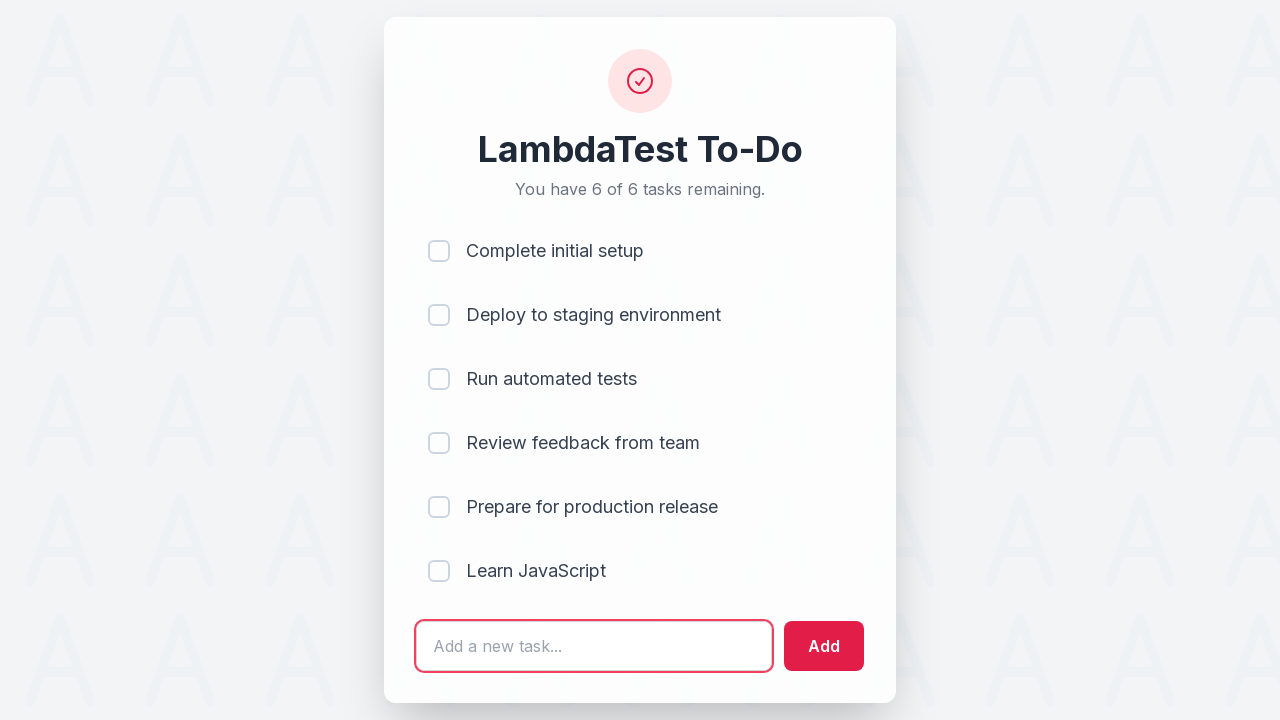